Navigates to Test Otomasyonu website and verifies the page loads correctly by checking the URL

Starting URL: https://www.testotomasyonu.com/

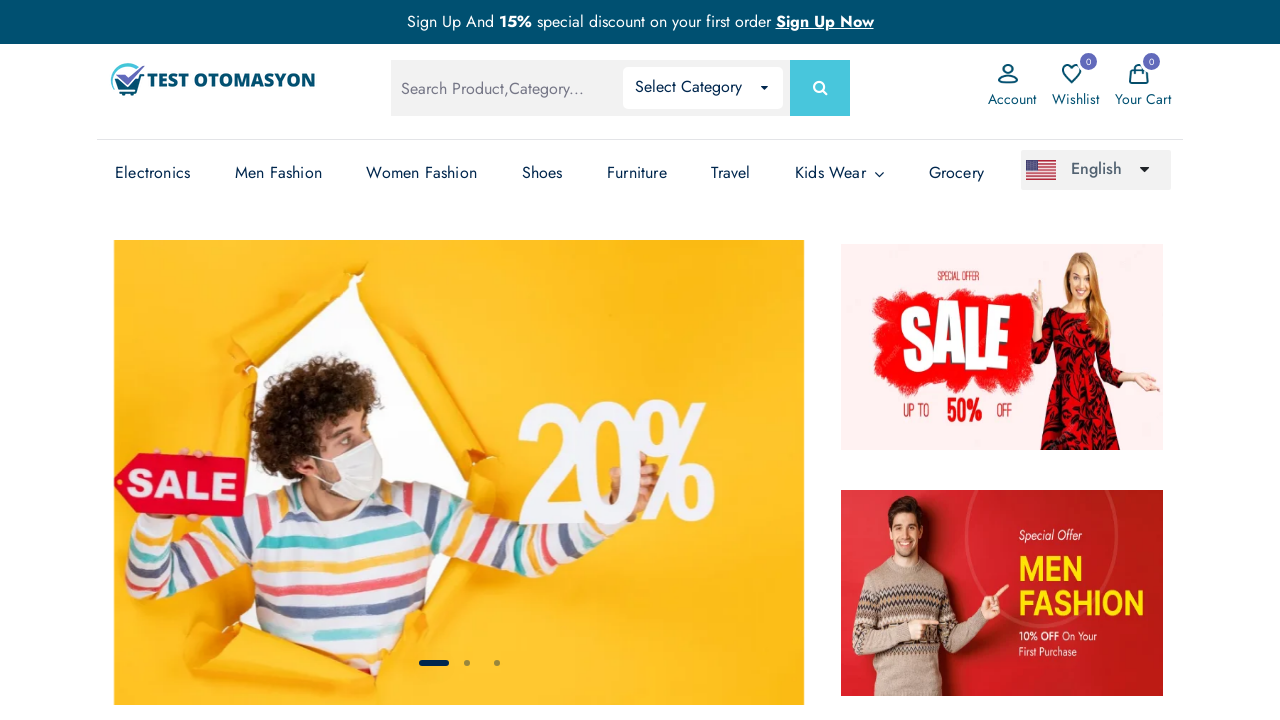

Navigated to Test Otomasyonu website (https://www.testotomasyonu.com/)
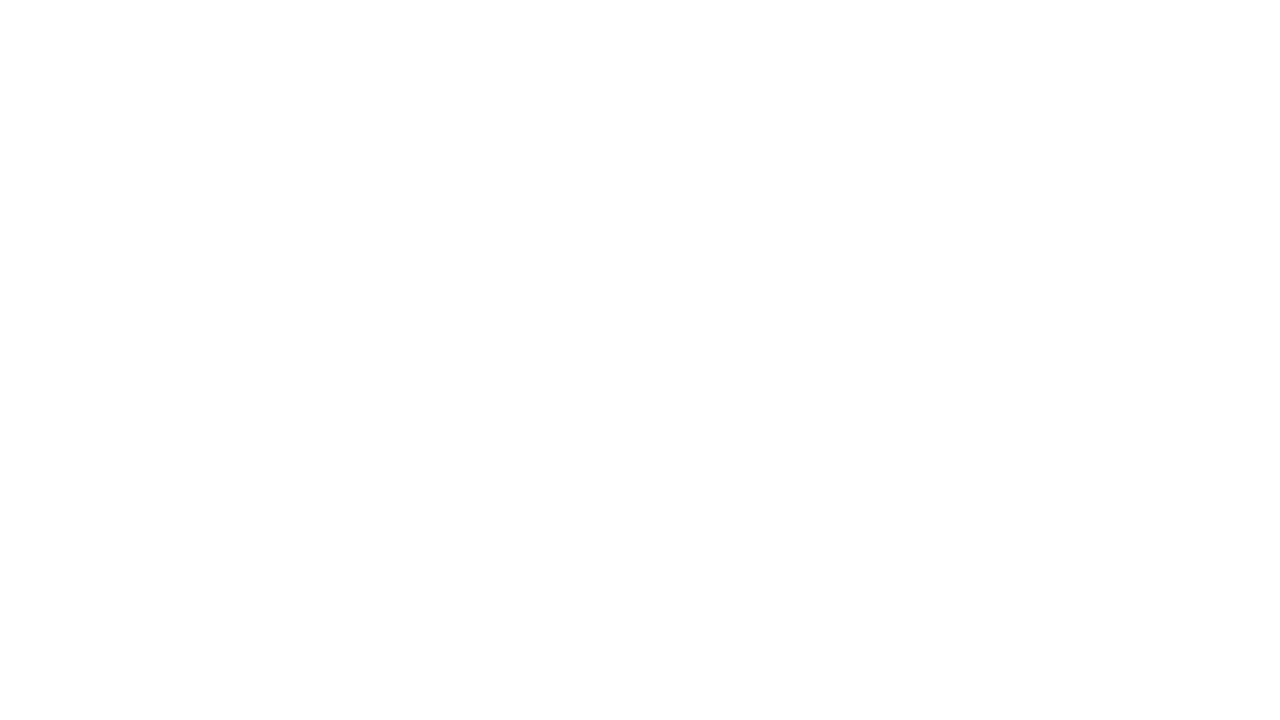

Retrieved current page URL
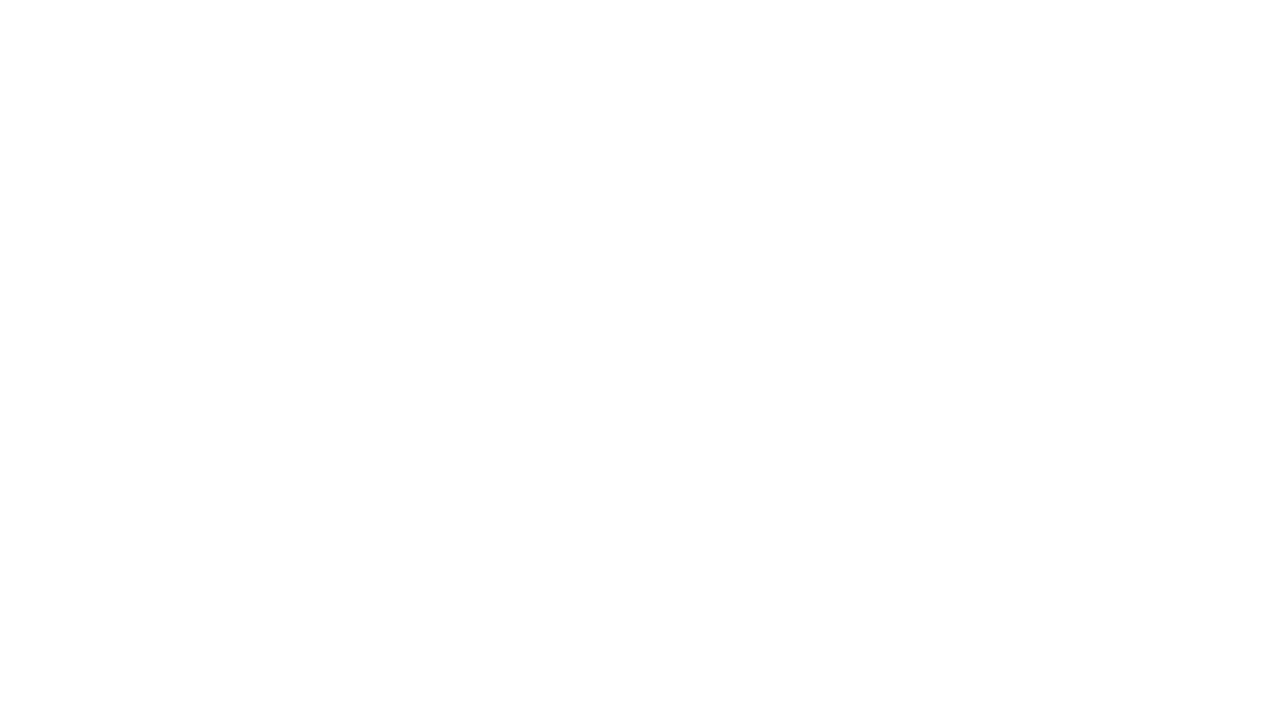

Verified page URL matches expected URL (https://www.testotomasyonu.com/)
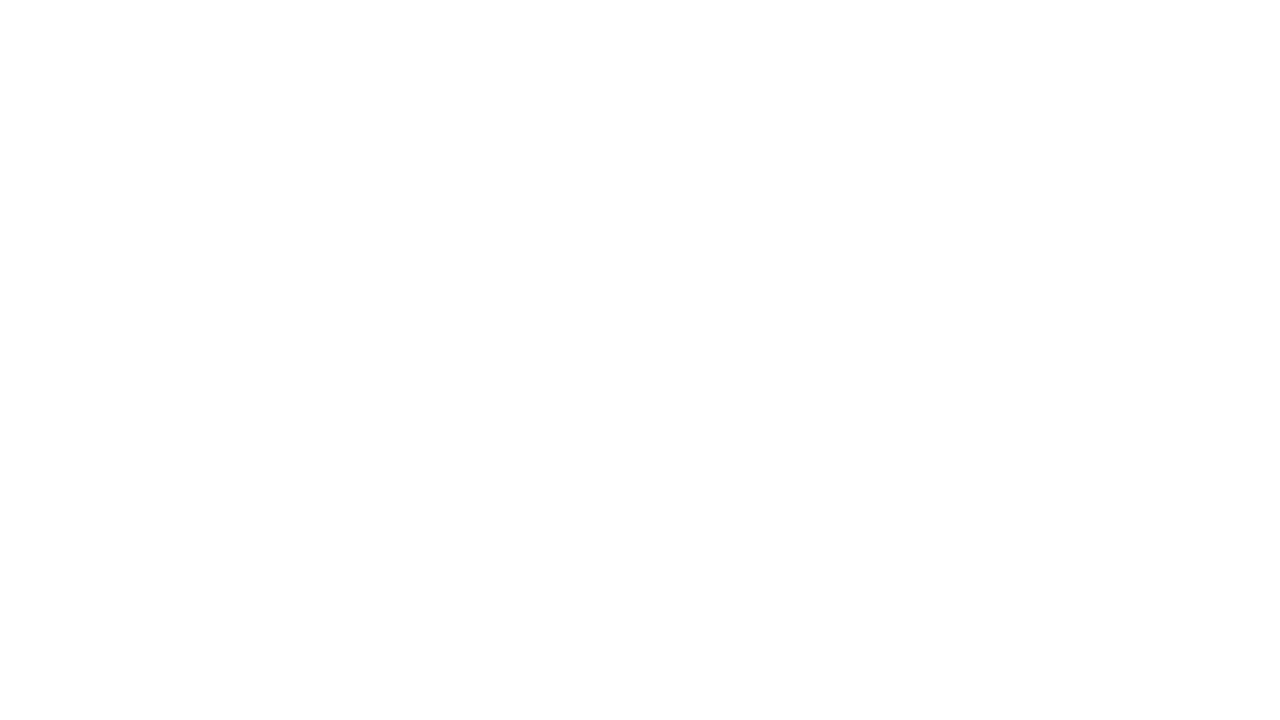

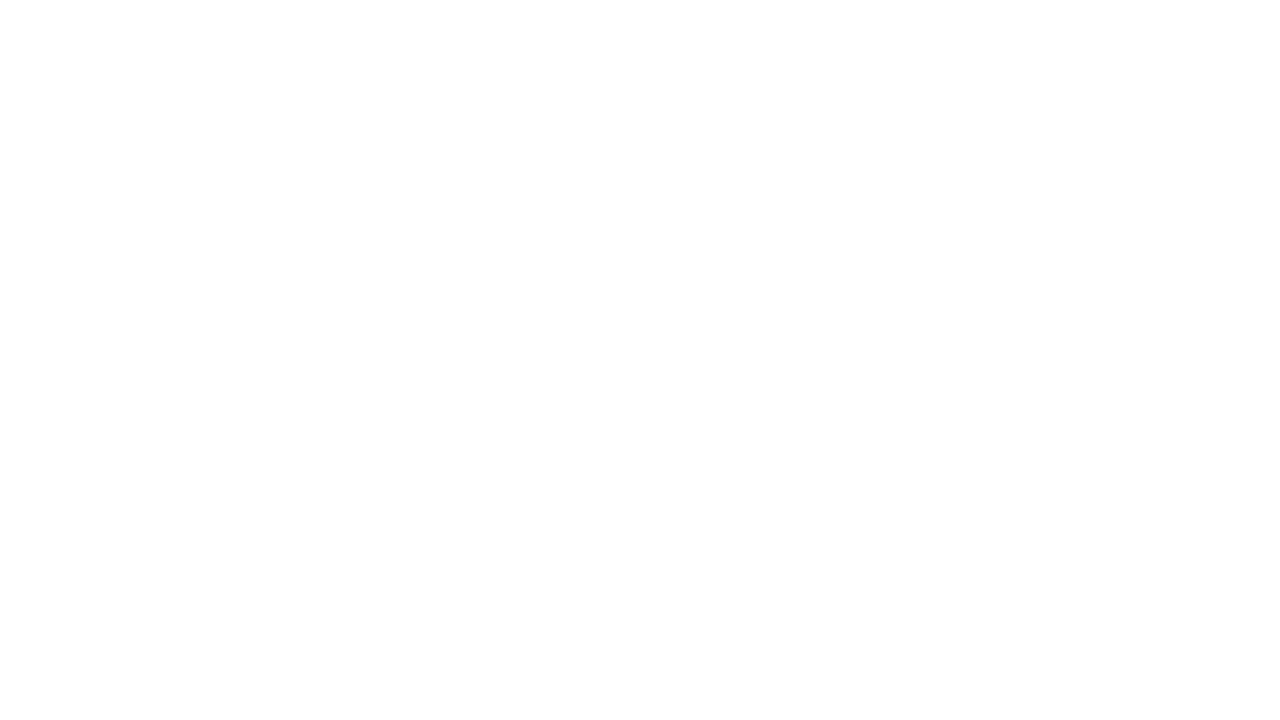